Tests username field with emojis greater than 50 characters

Starting URL: https://buggy.justtestit.org/register

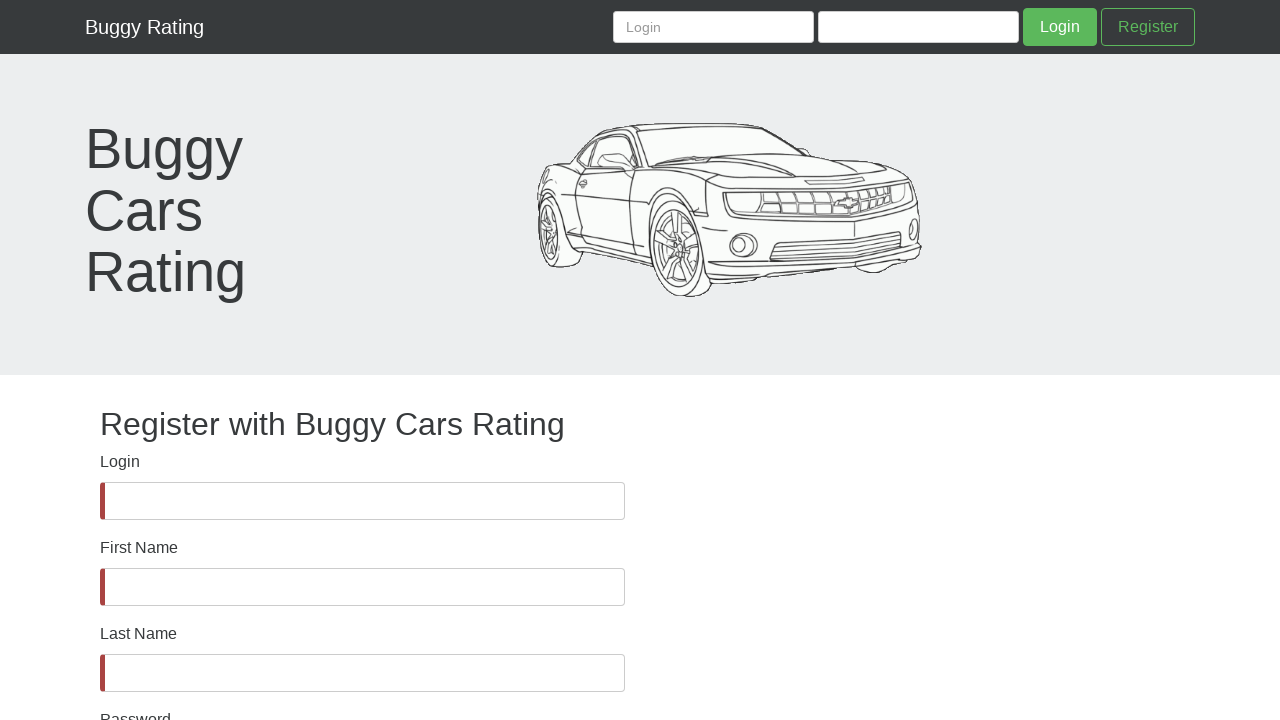

Username field is visible and ready for input
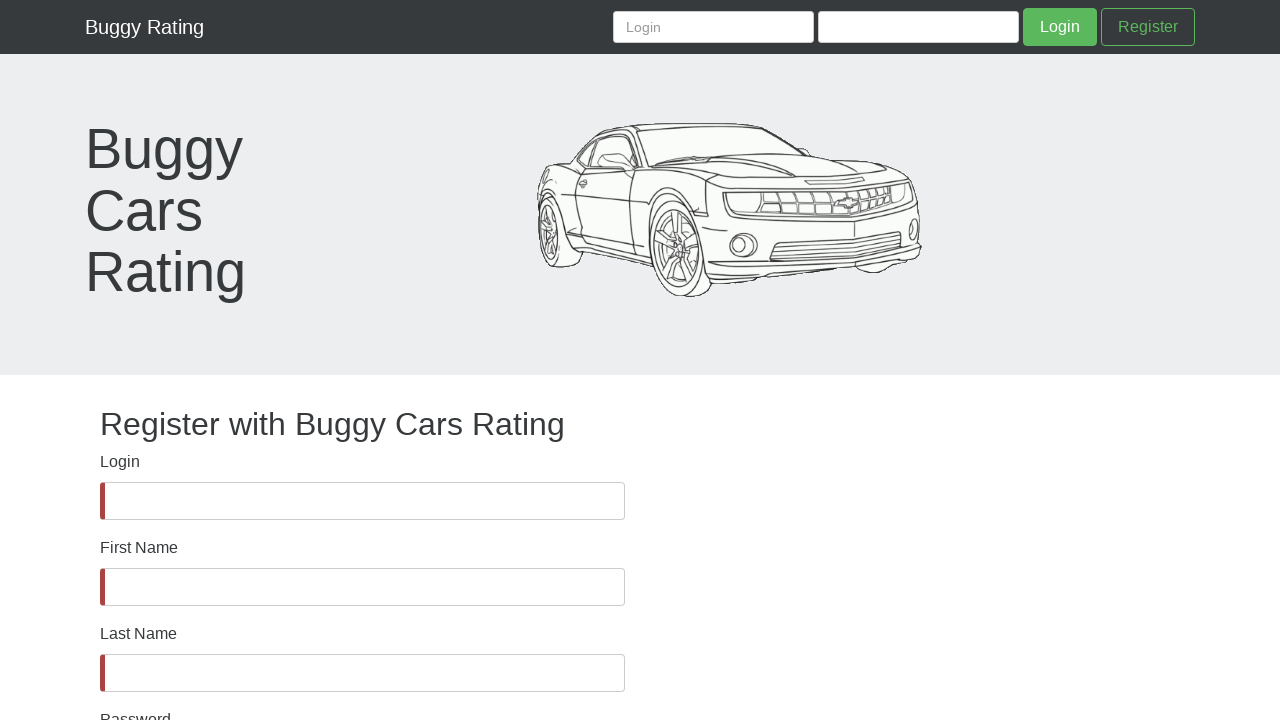

Filled username field with emoji string greater than 50 characters on #username
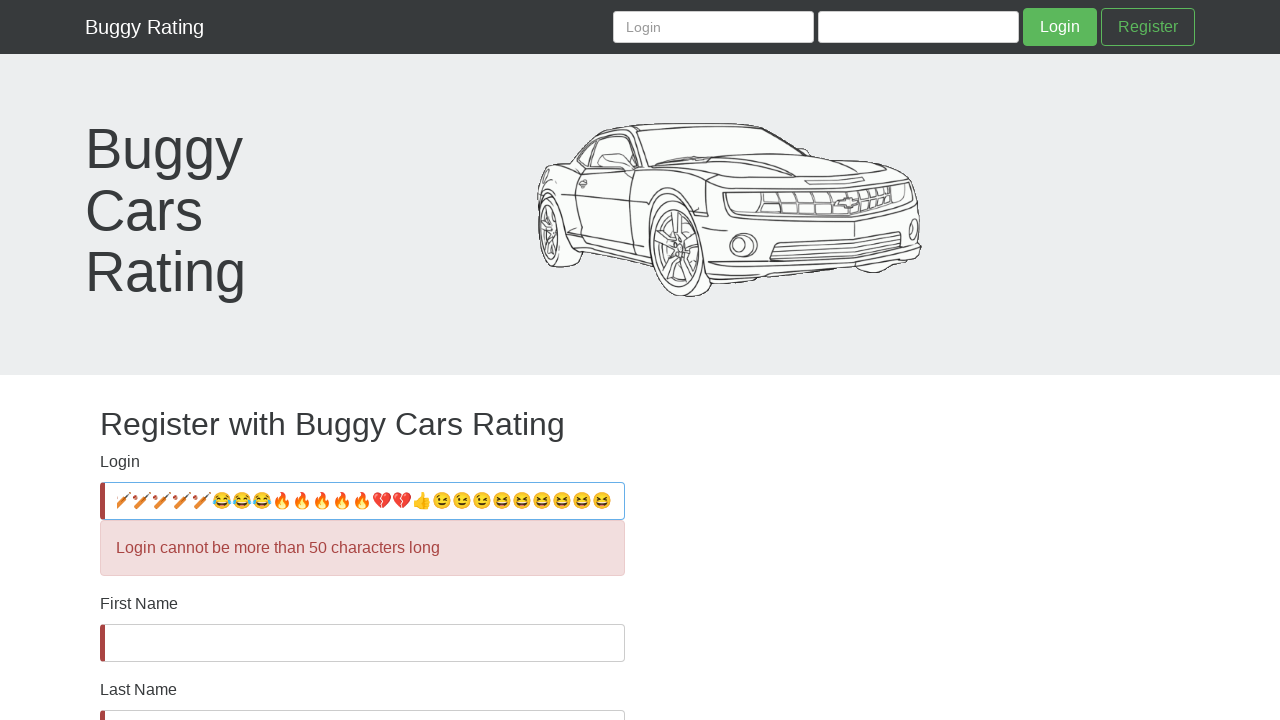

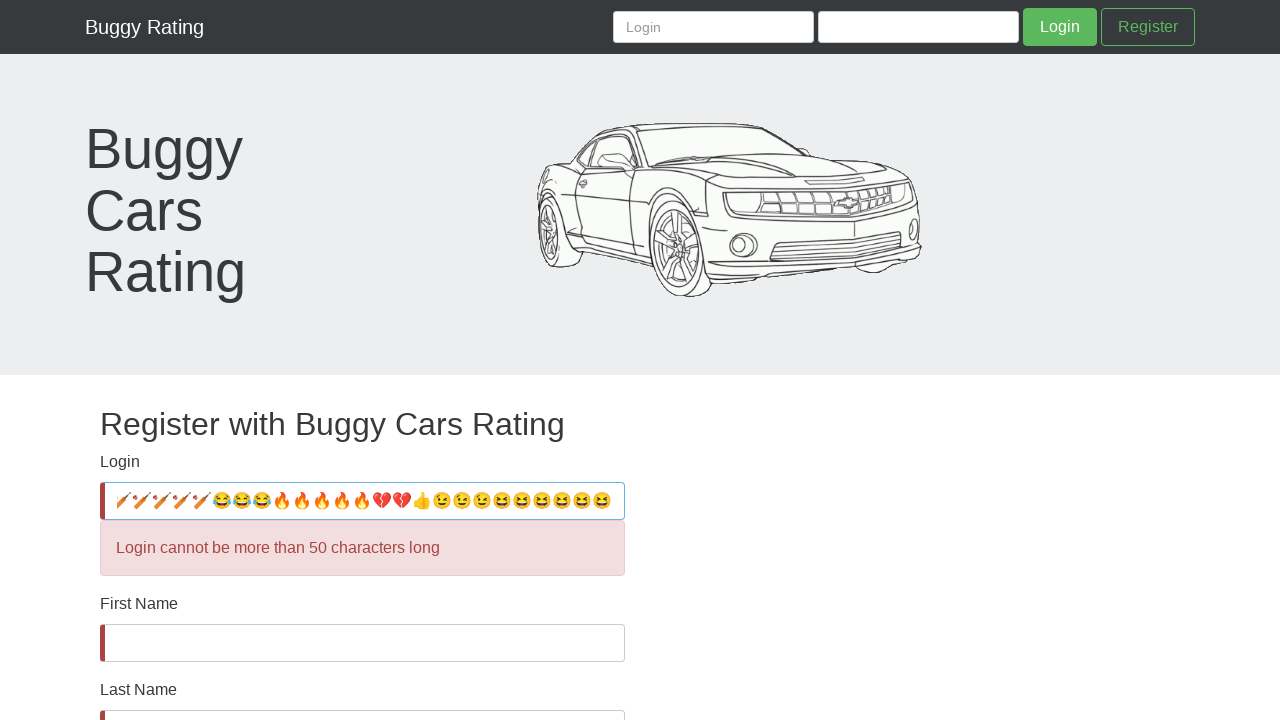